Tests alert functionality by entering a name in an input field, clicking an alert button, and verifying the alert text contains the entered name before accepting it

Starting URL: https://rahulshettyacademy.com/AutomationPractice/

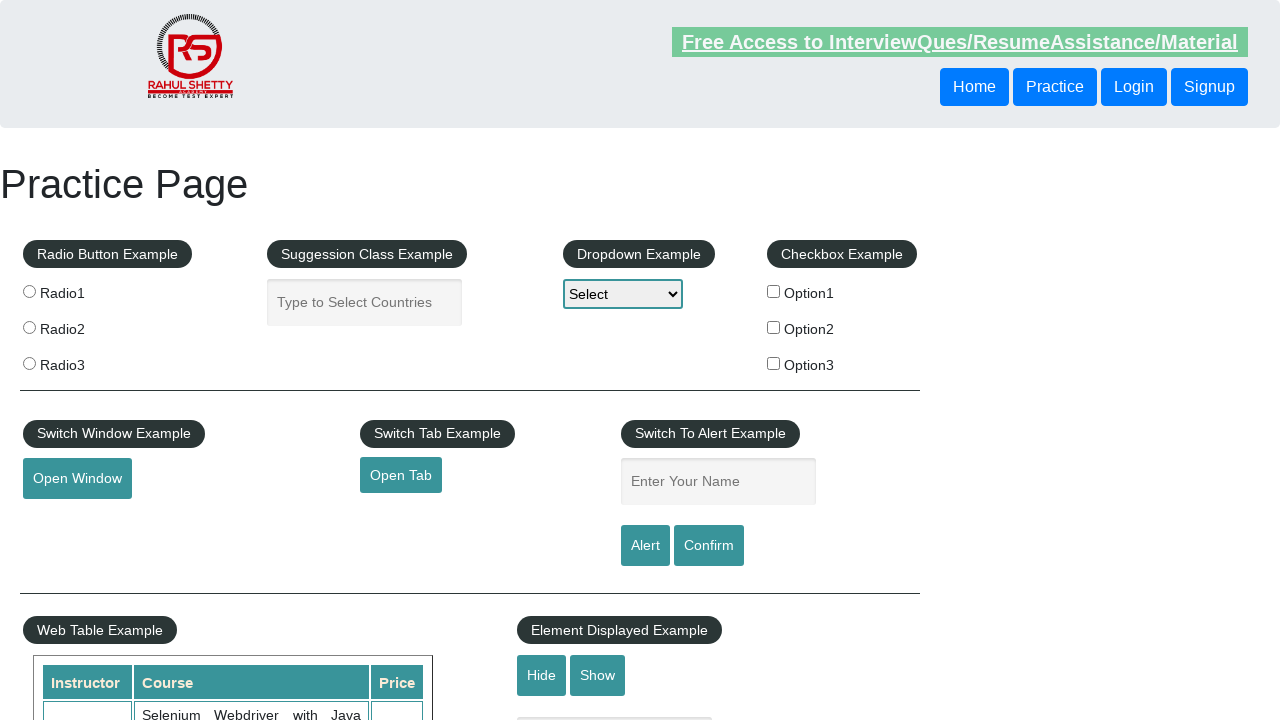

Filled name input field with 'Marcus' on #name
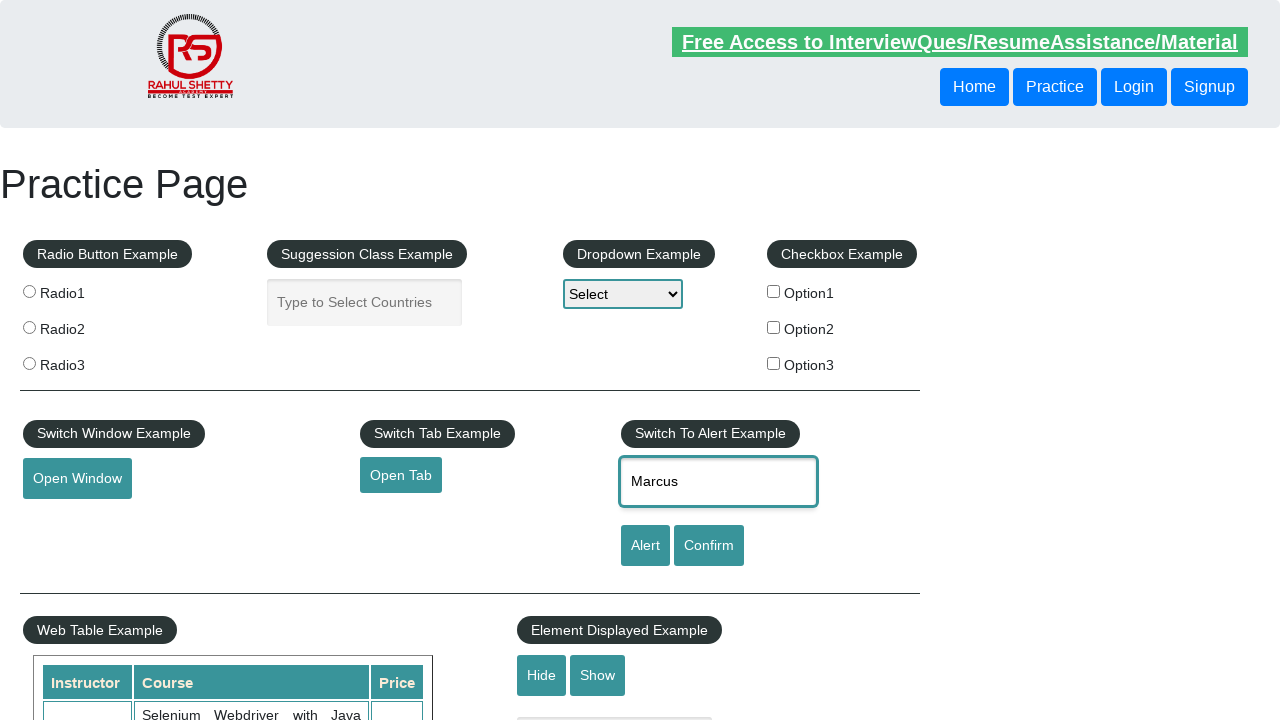

Clicked alert button to trigger dialog at (645, 546) on #alertbtn
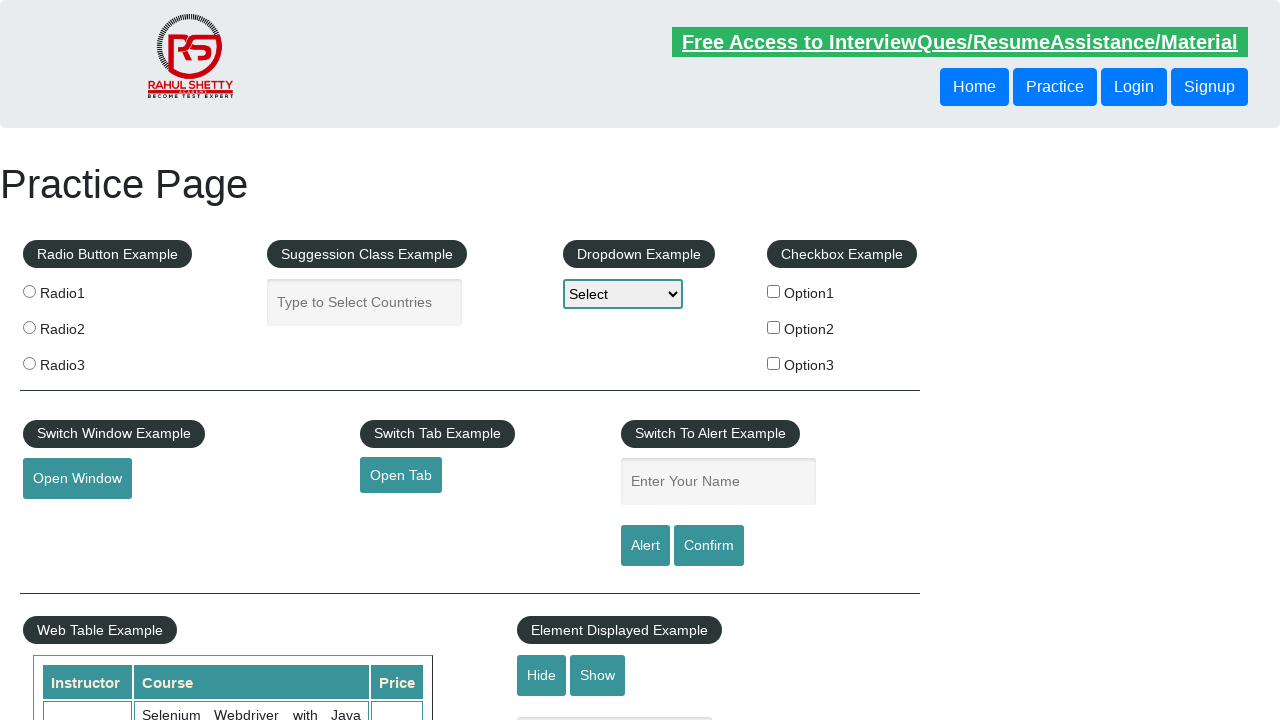

Set up dialog handler to accept alerts
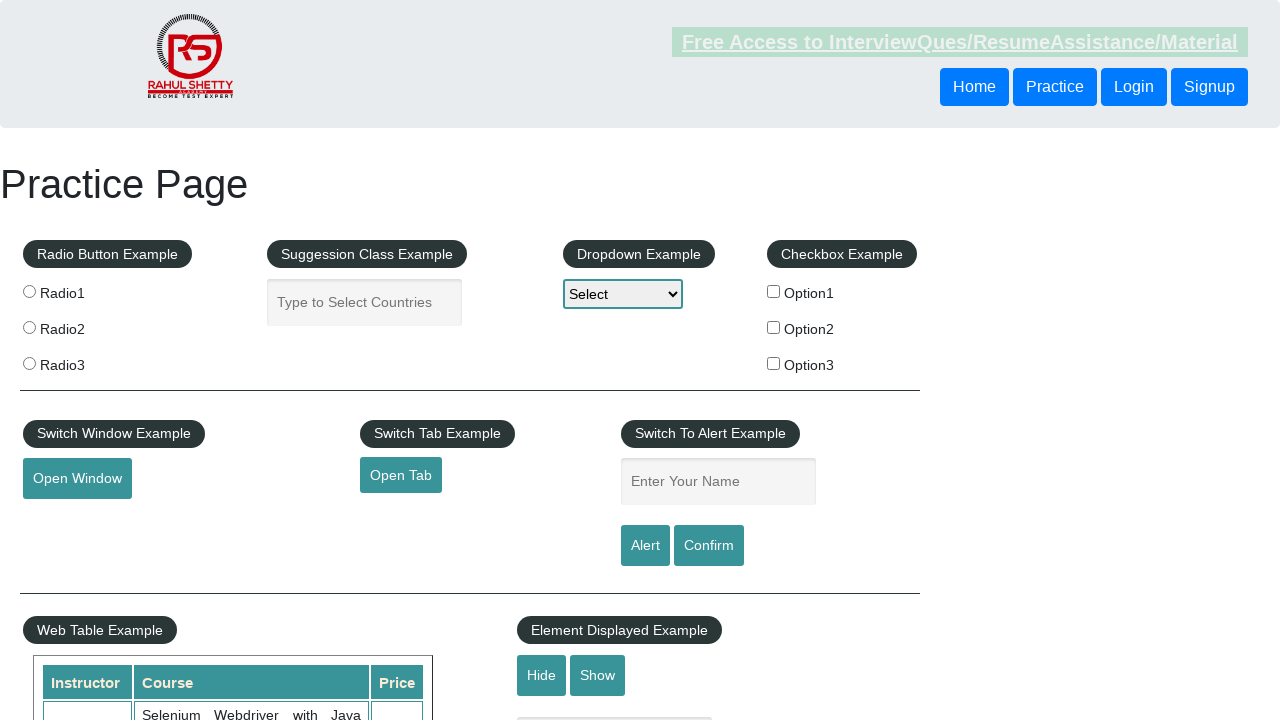

Set up dialog handler to verify alert contains entered name
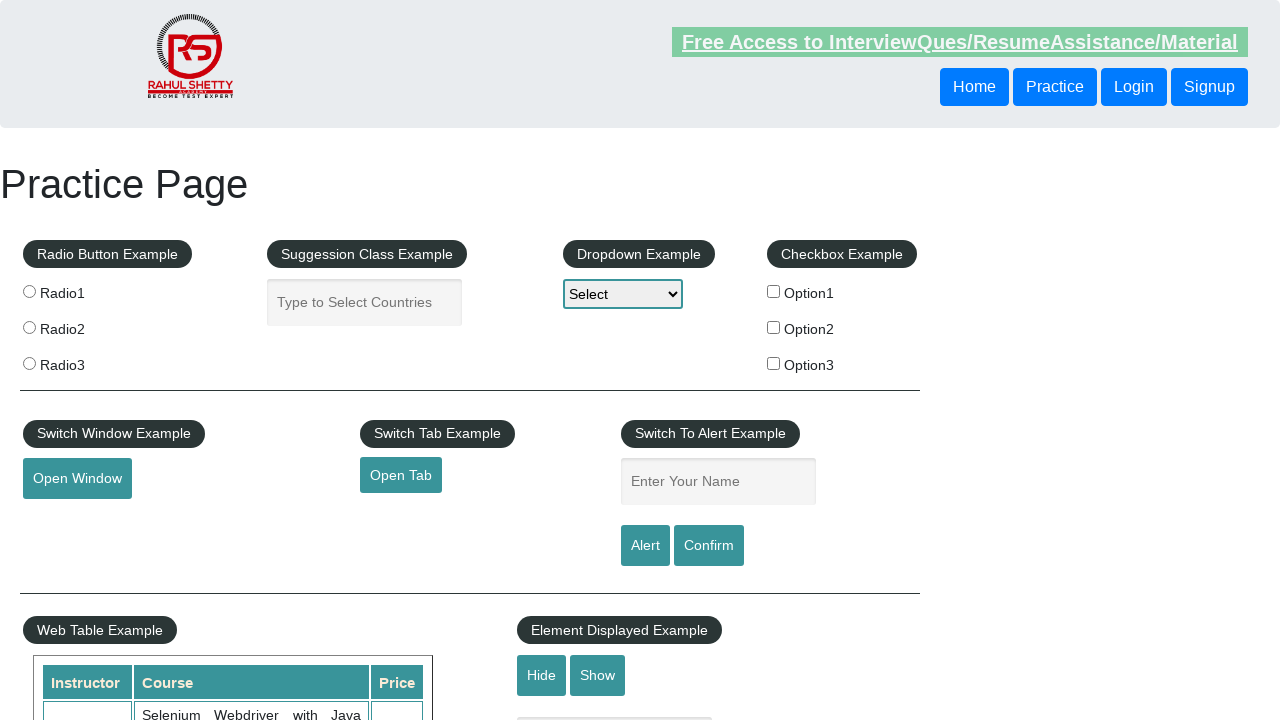

Clicked alert button to trigger dialog with verification at (645, 546) on #alertbtn
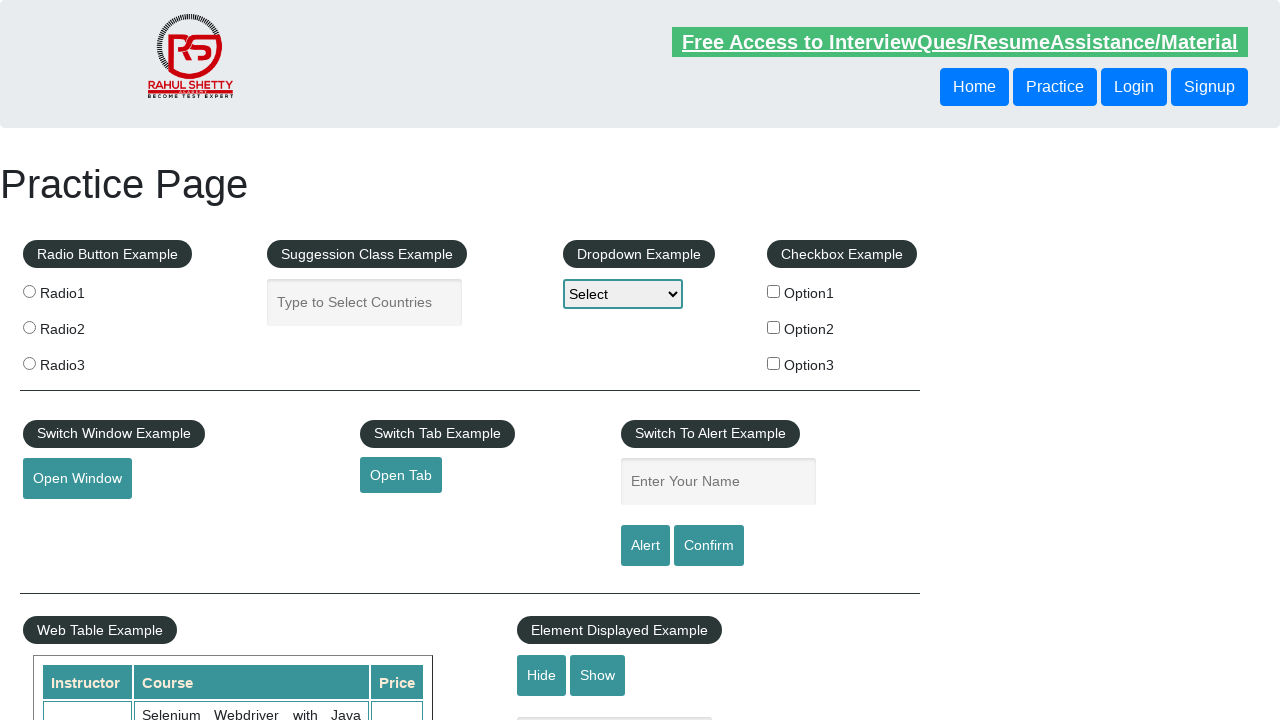

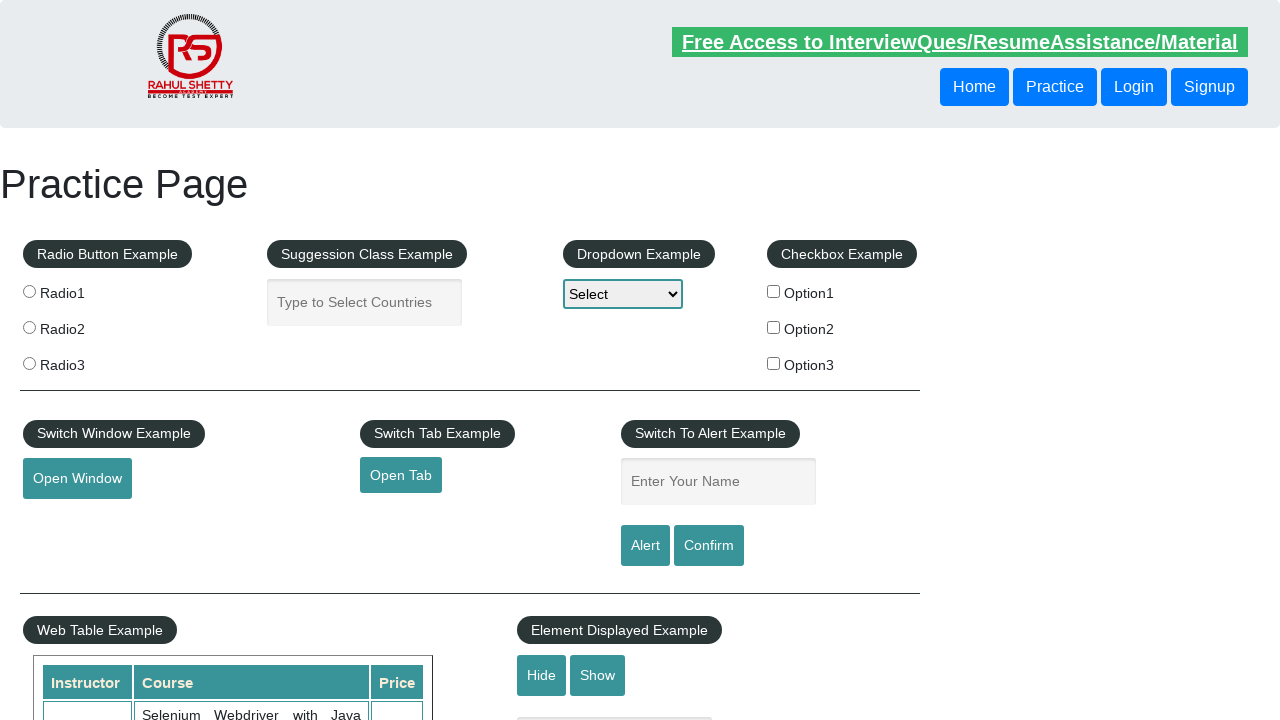